Tests JavaScript alert box handling by clicking a button that triggers an alert and then accepting the alert dialog

Starting URL: https://echoecho.com/javascript4.htm

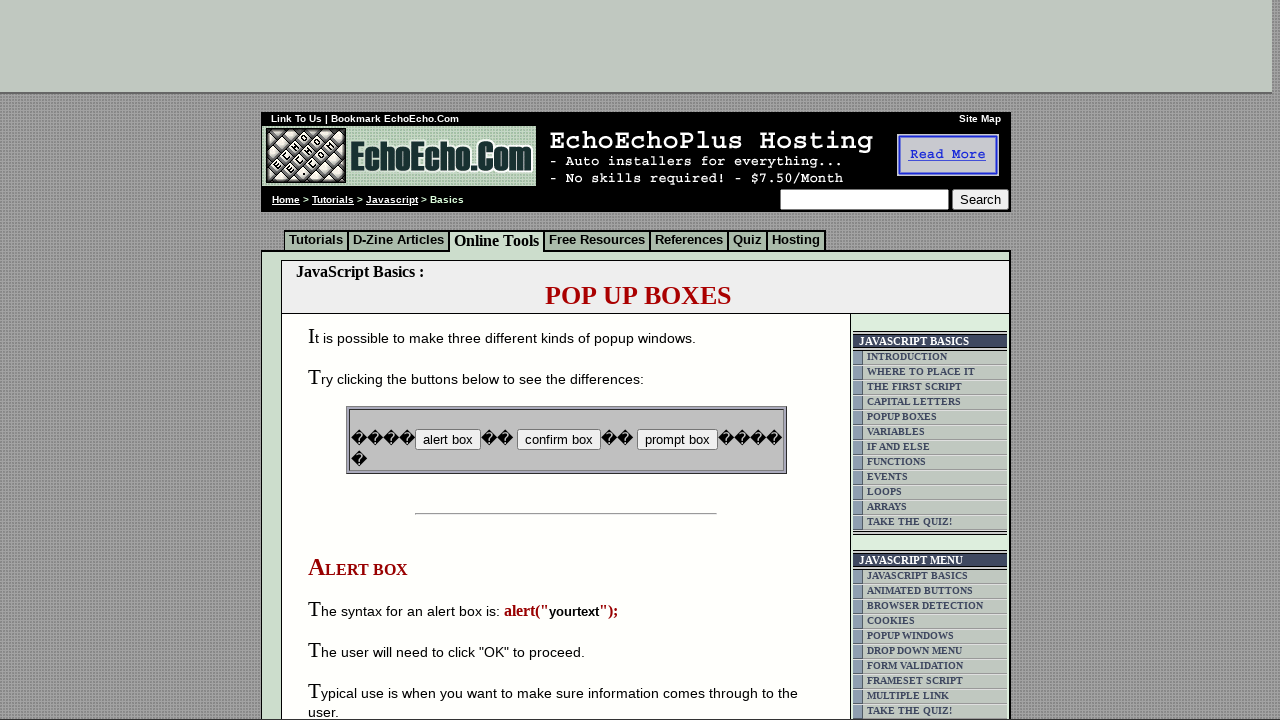

Clicked button that triggers JavaScript alert box at (448, 440) on input[name='B1']
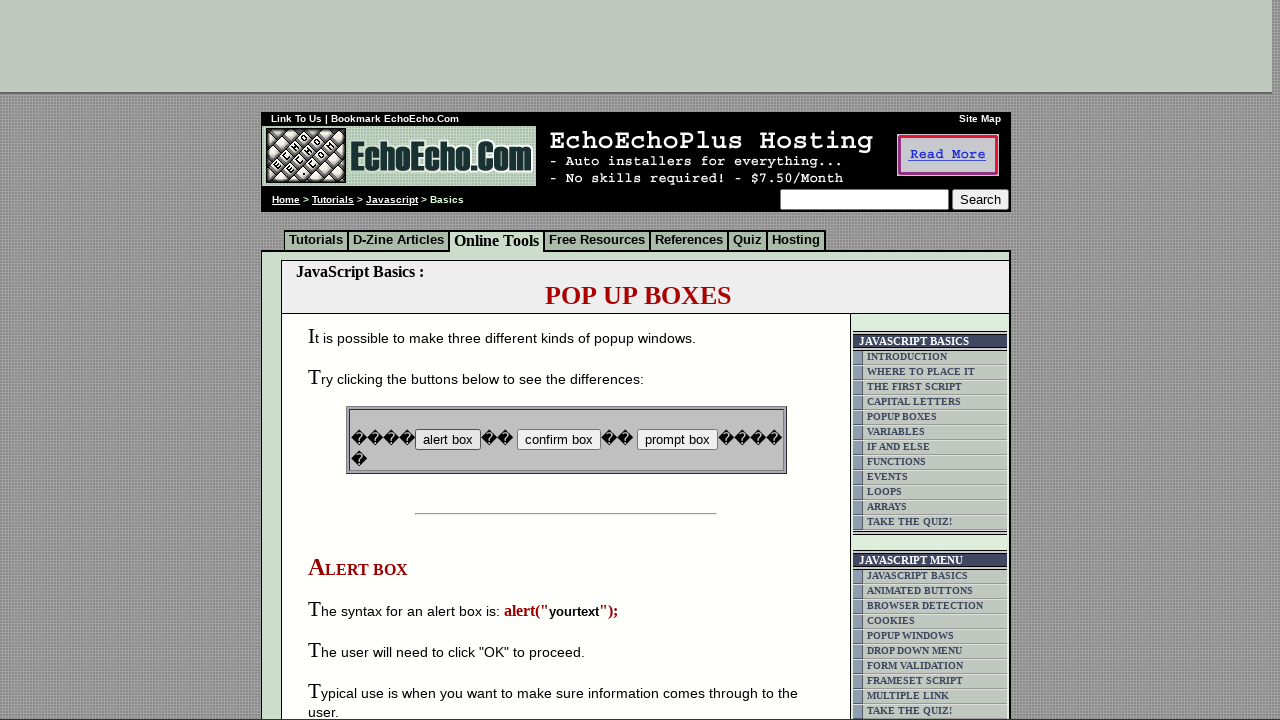

Set up dialog handler to accept alert
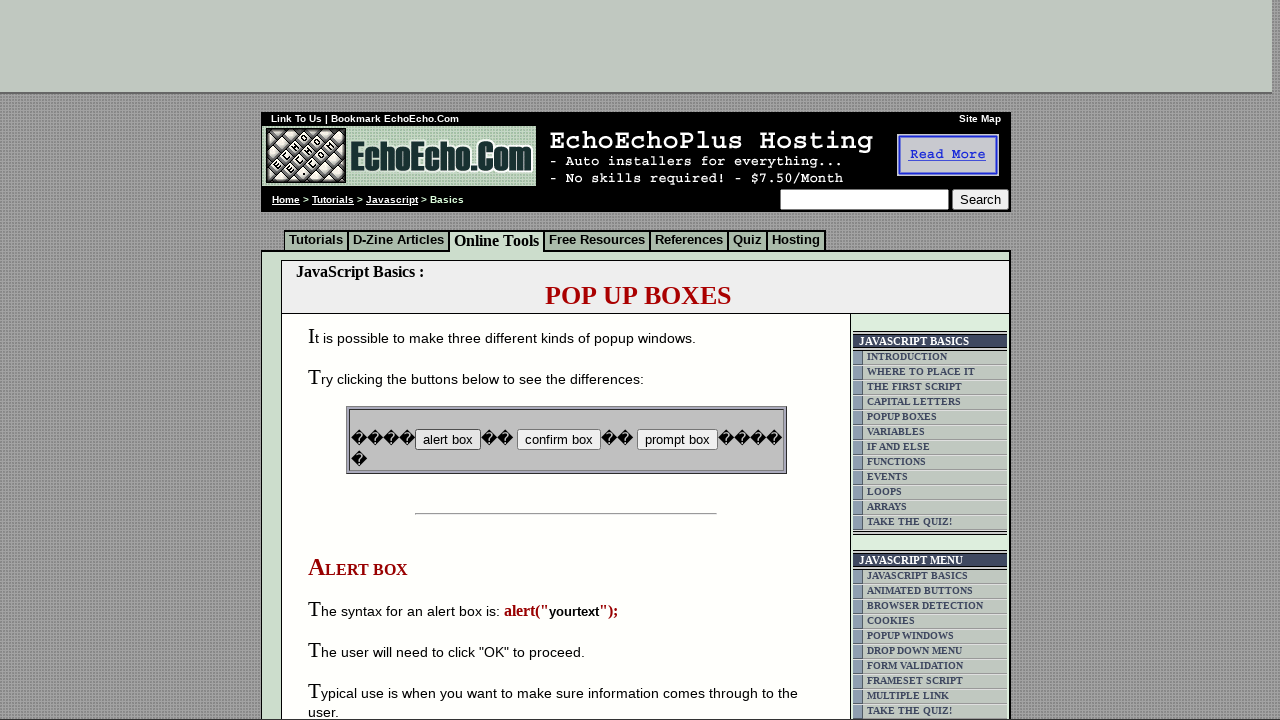

Waited for page to update after alert handling
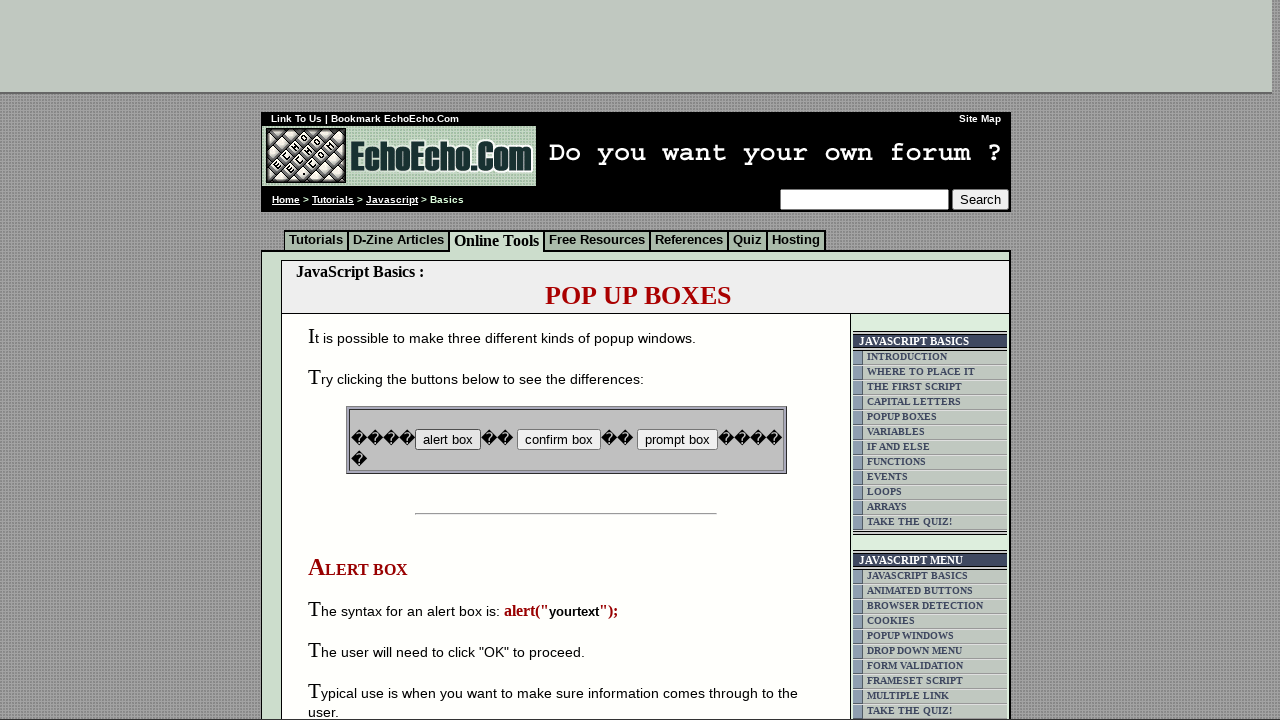

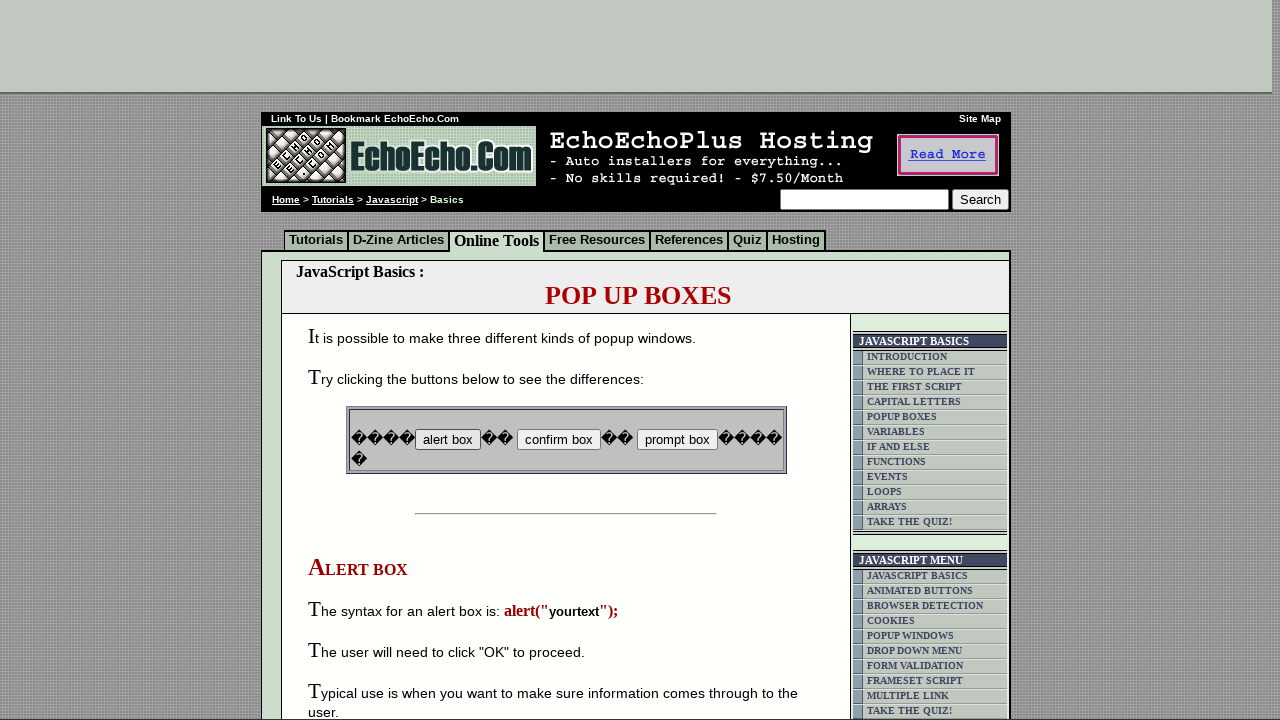